Tests handling JavaScript alert by clicking a link to trigger an alert, getting the alert text, and accepting it

Starting URL: https://www.selenium.dev/documentation/webdriver/js_alerts_prompts_and_confirmations/

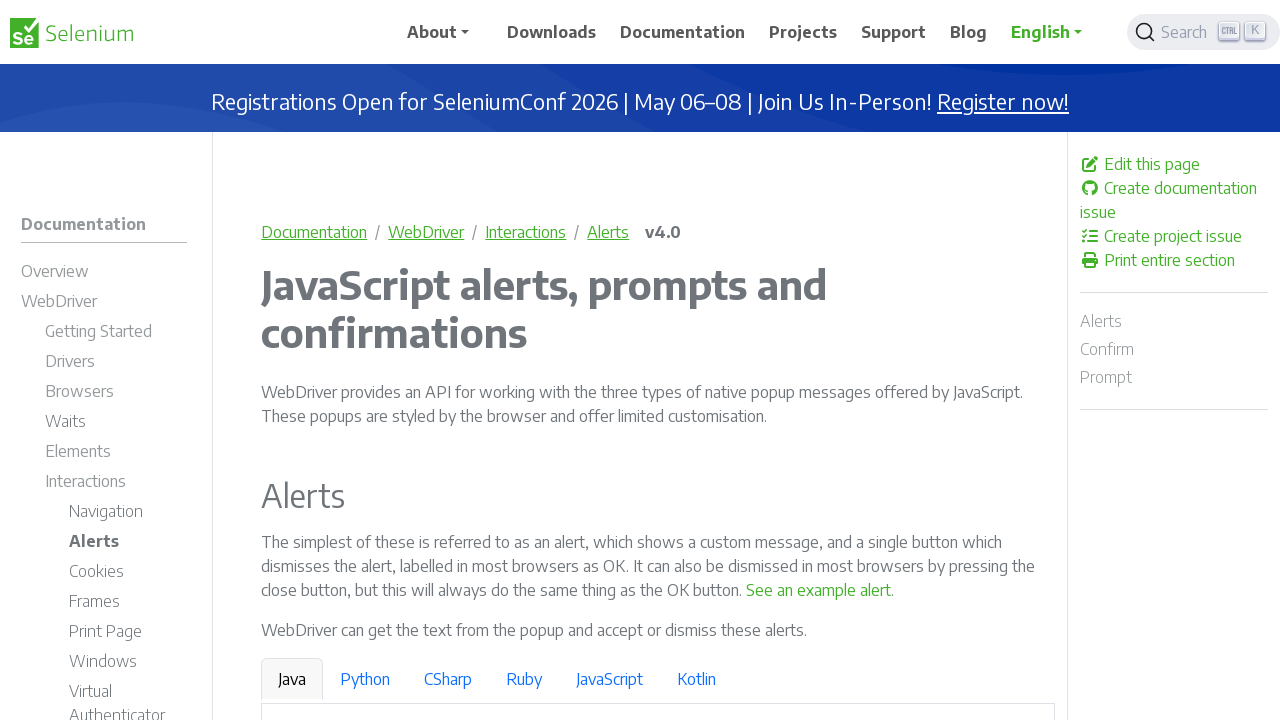

Clicked link to trigger JavaScript alert at (819, 590) on a:has-text('See an example alert')
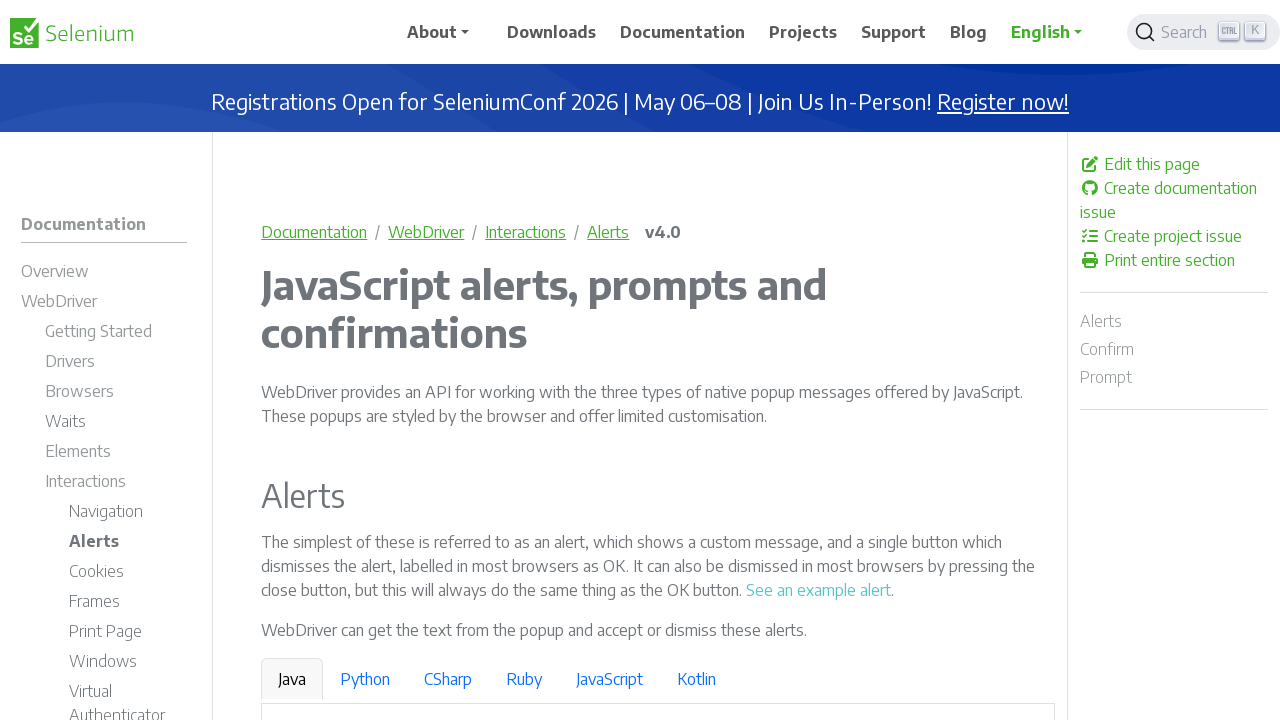

Registered dialog handler to accept alerts
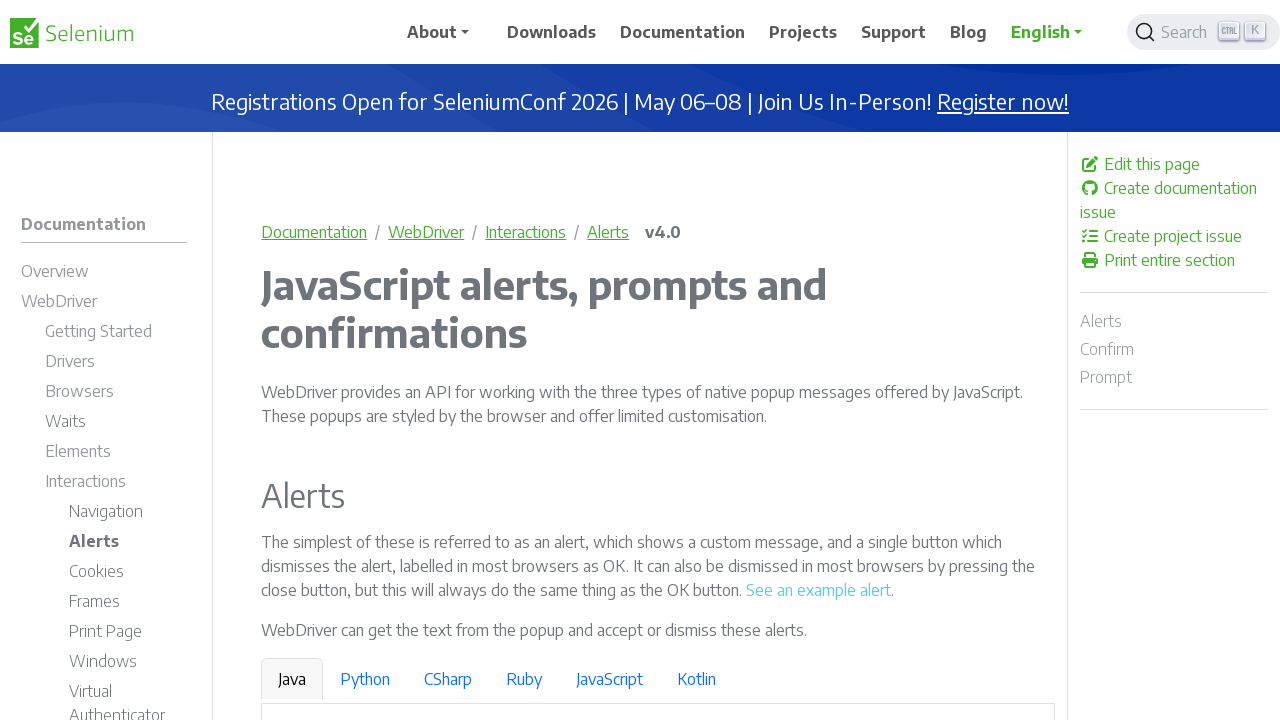

Clicked link to trigger alert with handler active at (819, 590) on a:has-text('See an example alert')
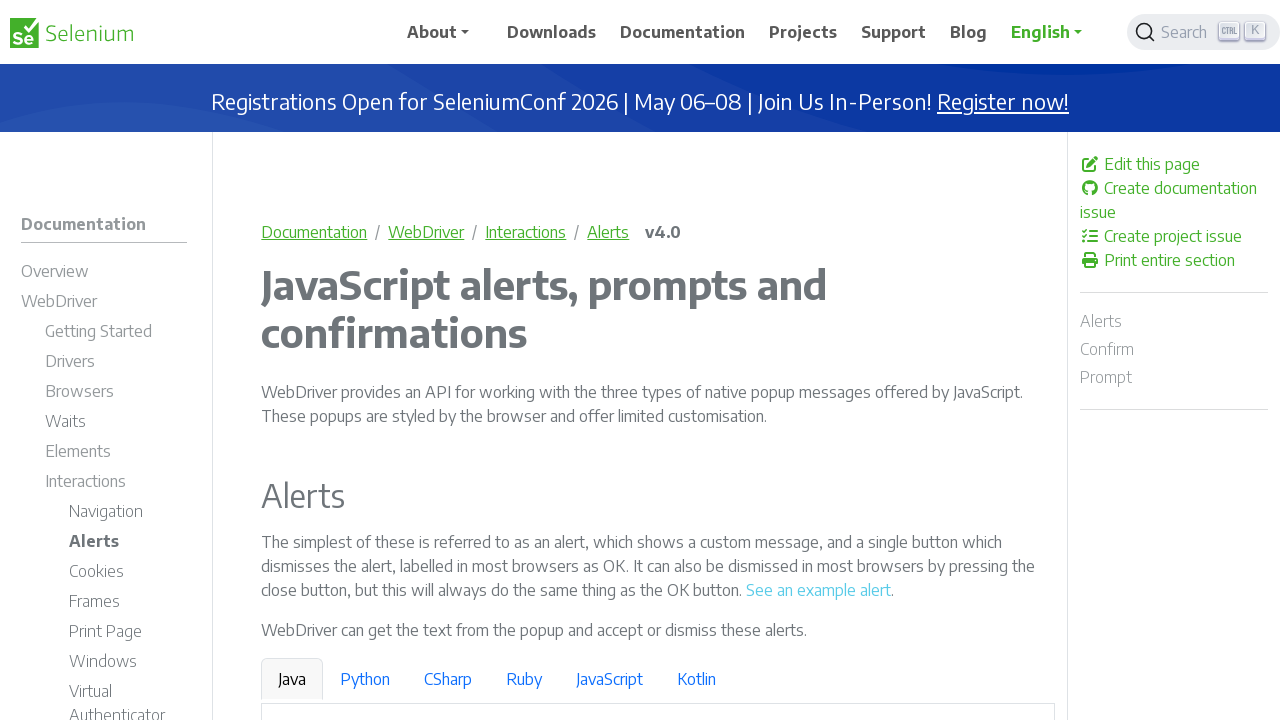

Alert accepted and dialog closed
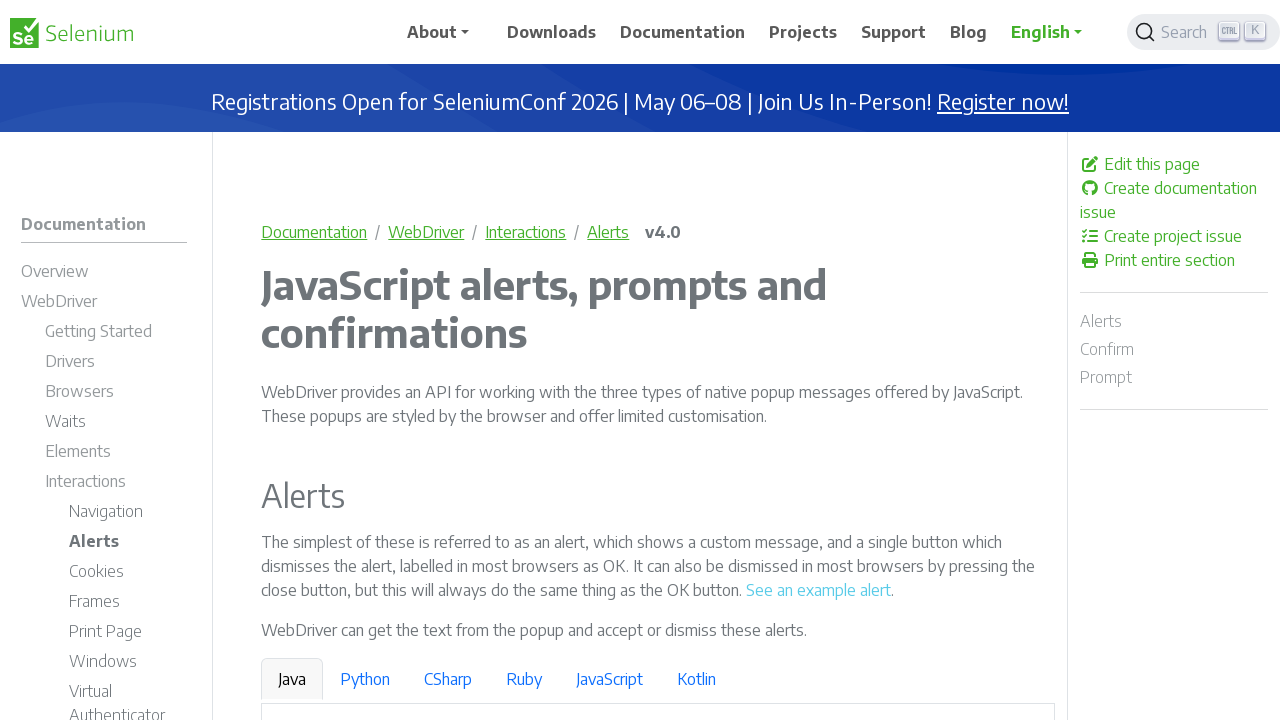

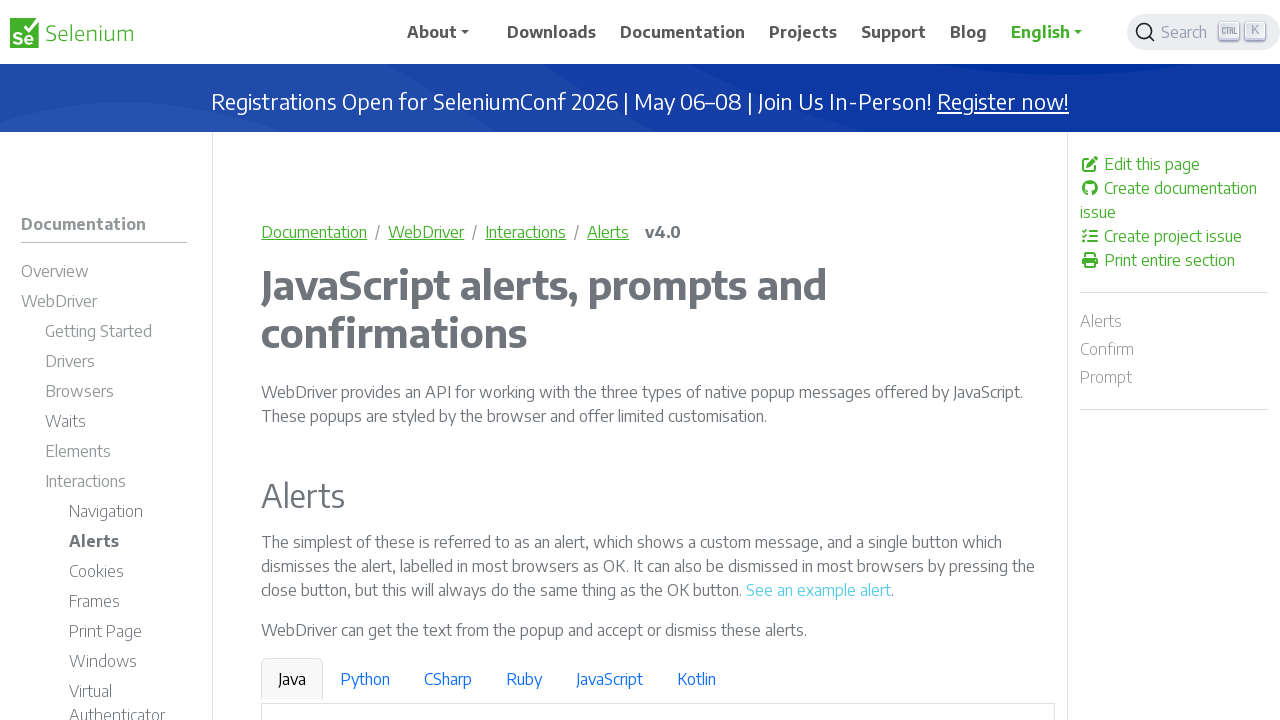